Tests file upload functionality on a demo automation testing site by interacting with the file input element. Note: In a clean environment, a test file would need to be created first.

Starting URL: https://demo.automationtesting.in/FileUpload.html

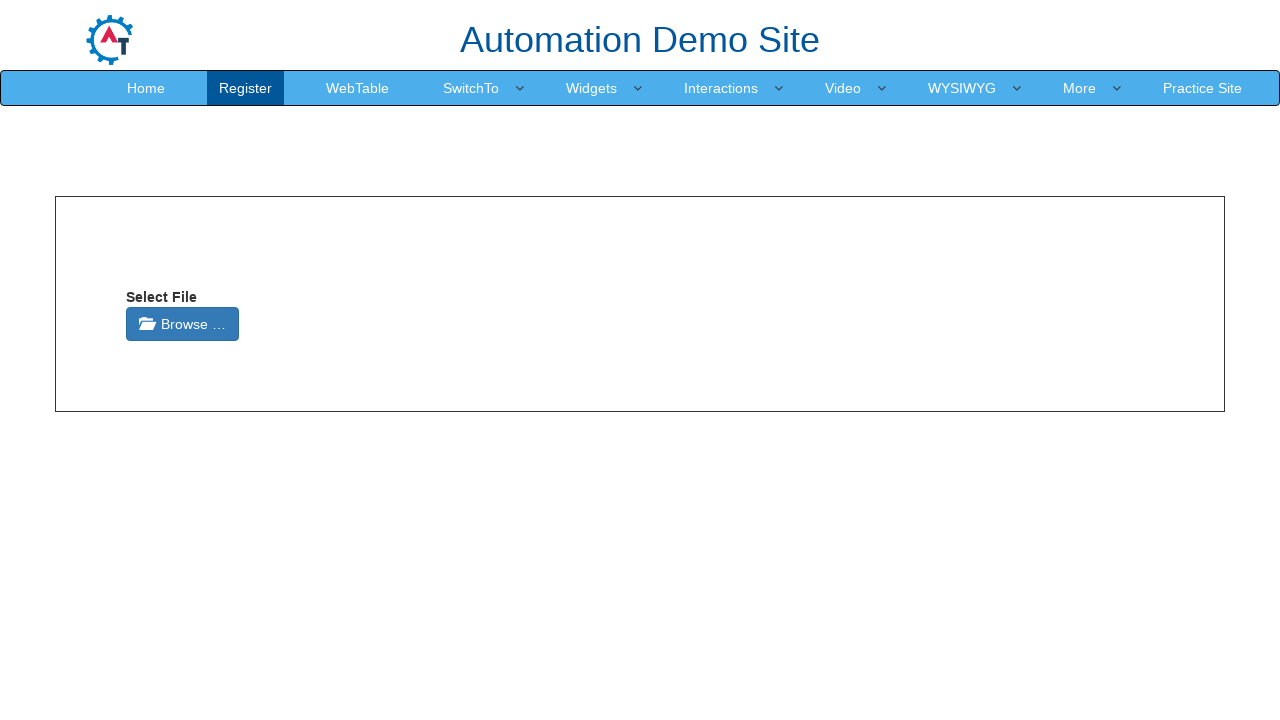

Created temporary test file for upload
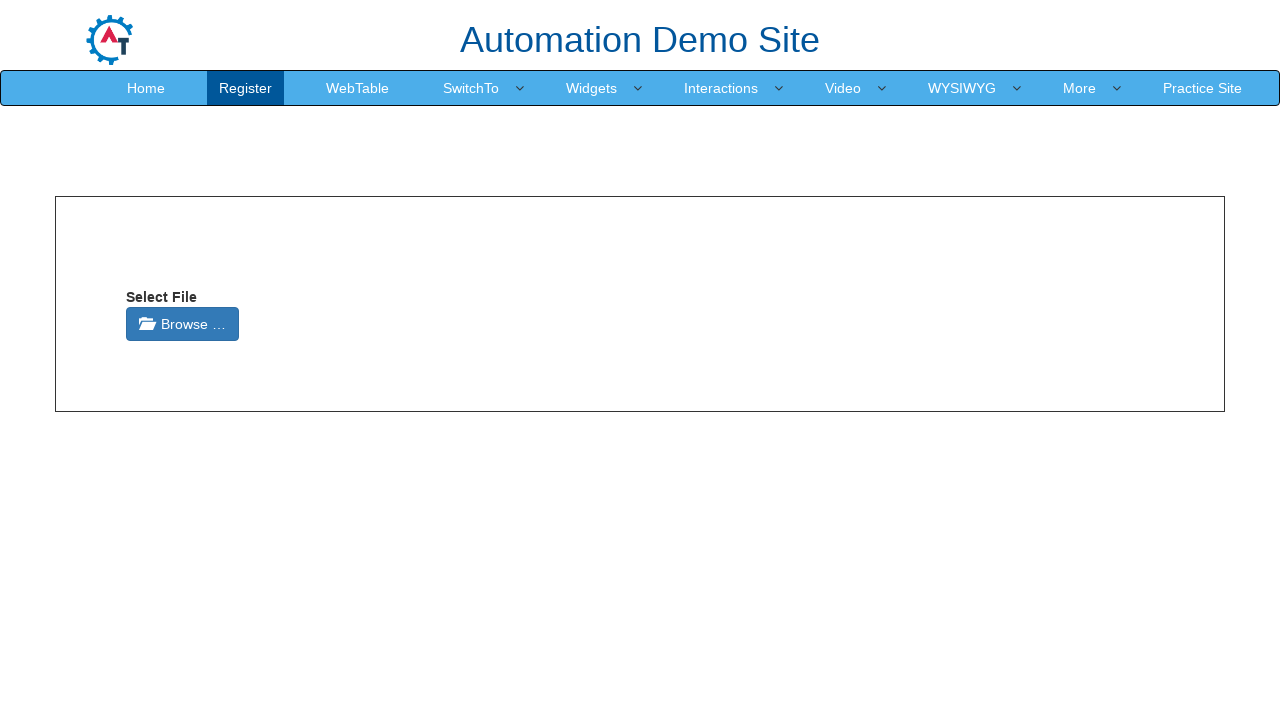

Uploaded file using set_input_files on file input element
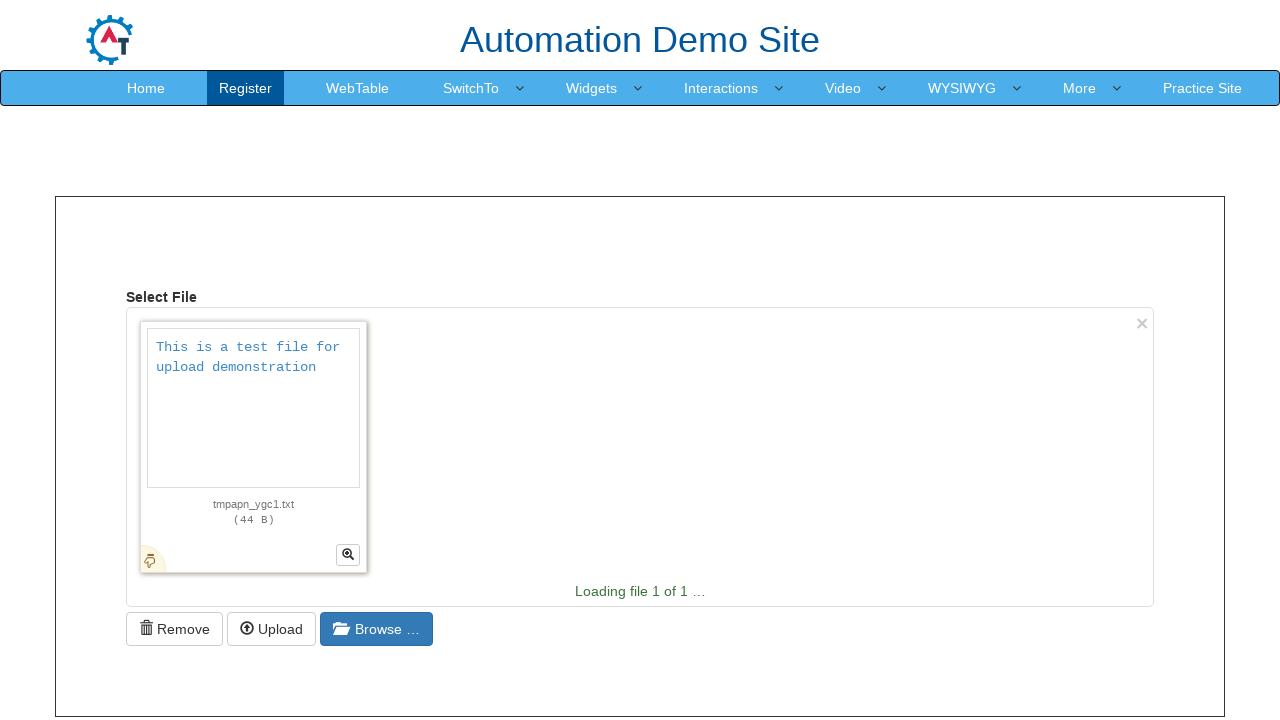

Cleaned up temporary test file
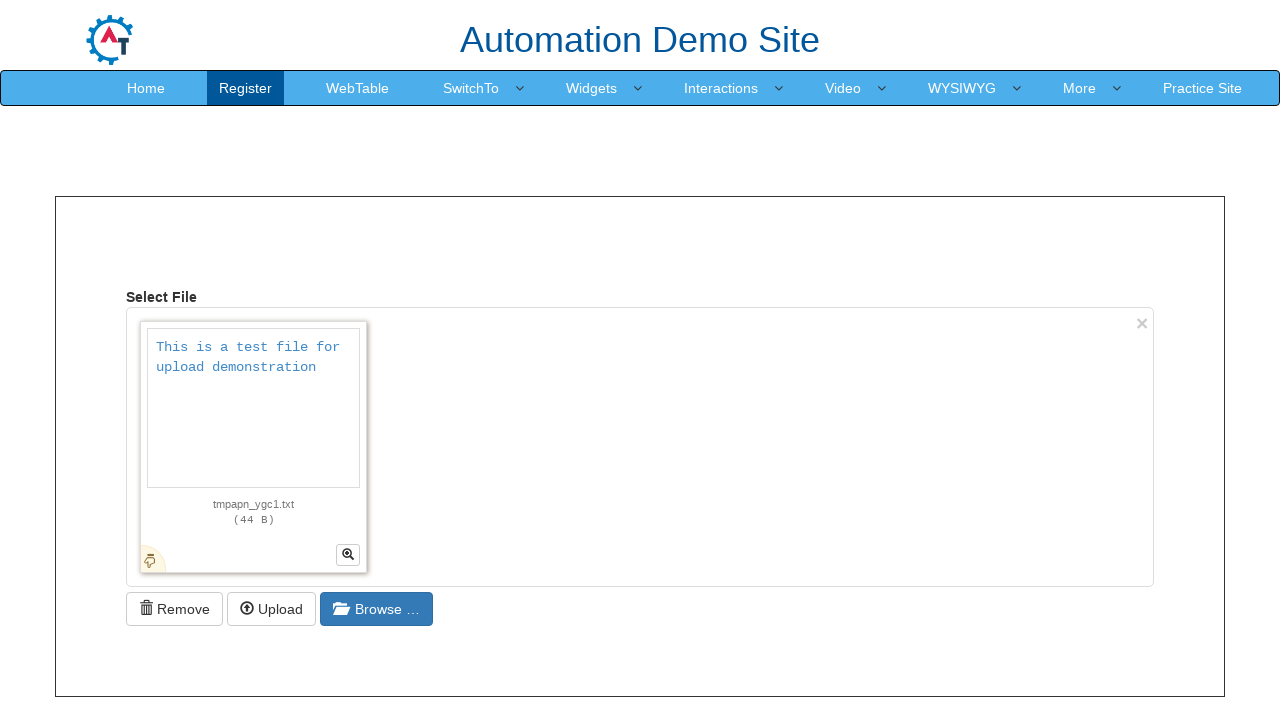

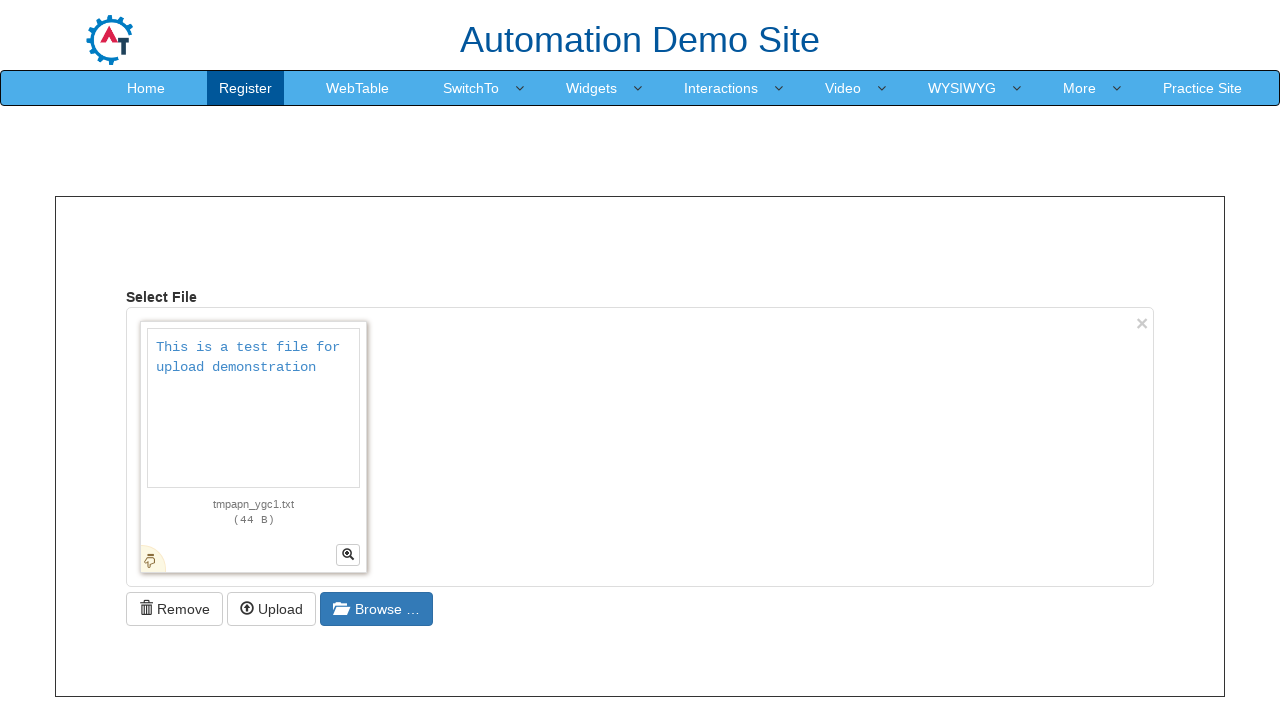